Tests 3ddd.ru navigation by clicking on the 3D Models section link

Starting URL: https://3ddd.ru/

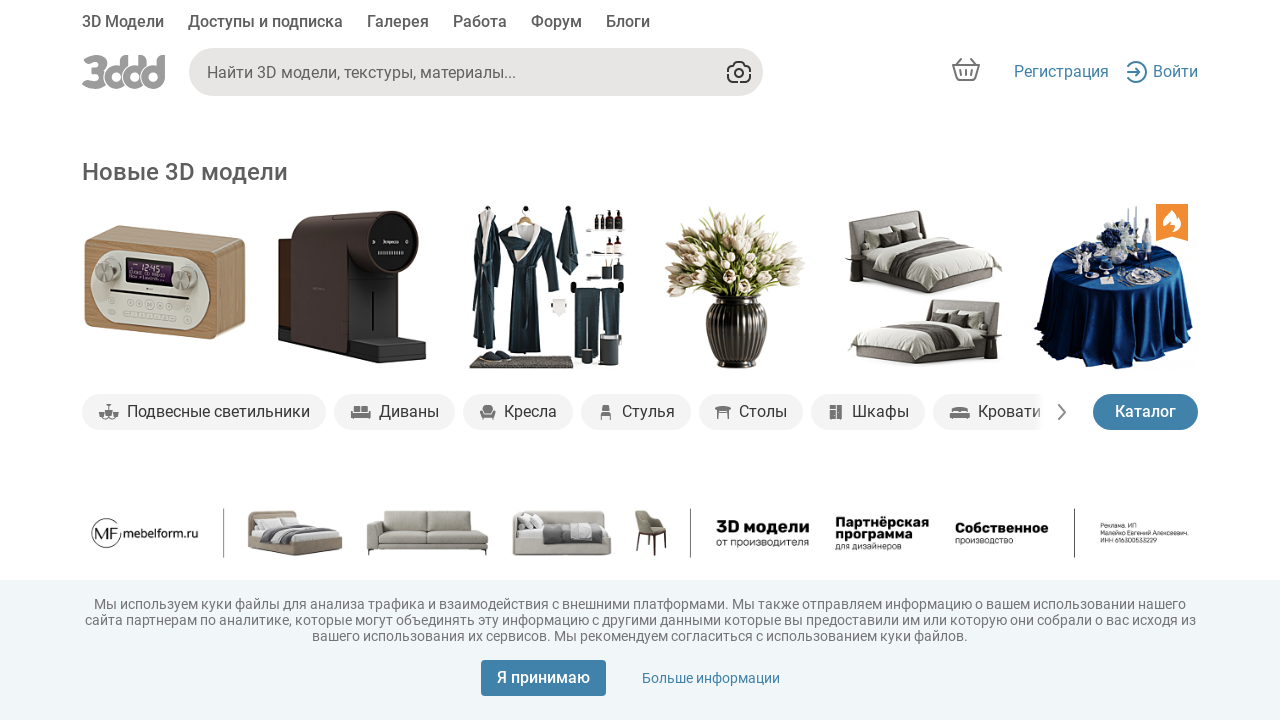

Clicked on 3D Модели (3D Models) section link at (123, 24) on xpath=//*[text()='3D Модели']
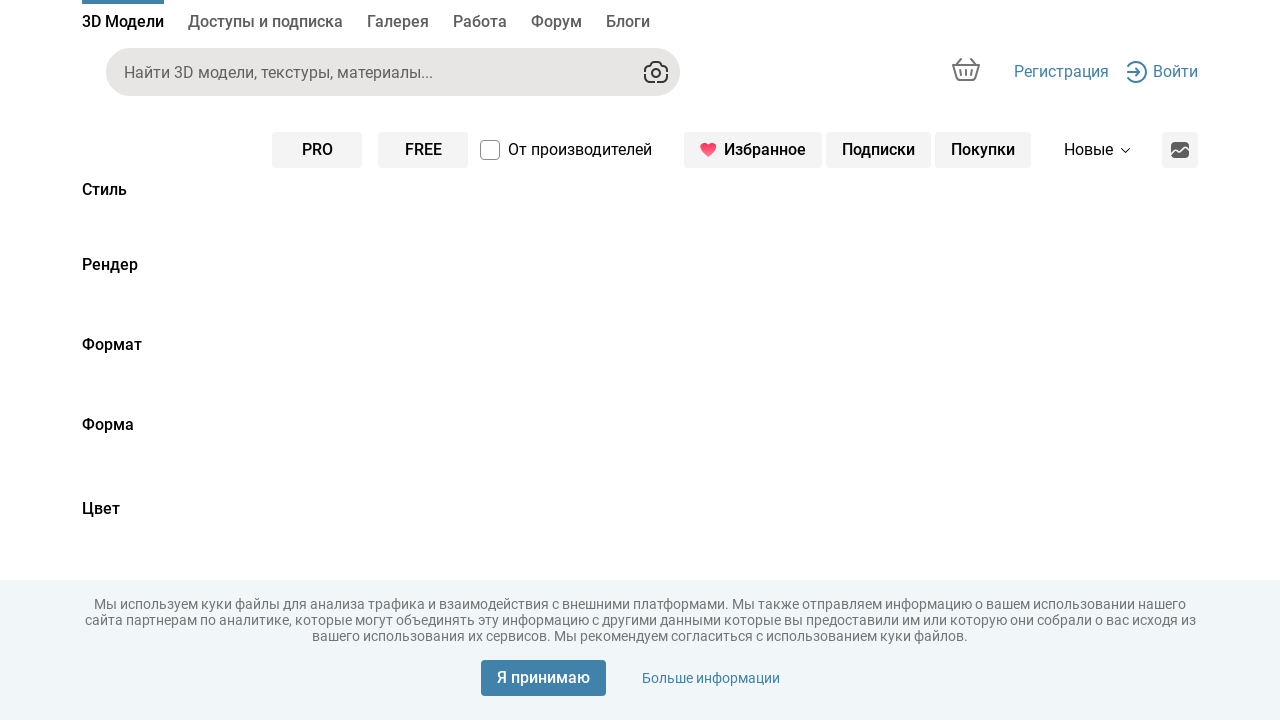

Navigated to 3D models page (URL contains '/3dmodels')
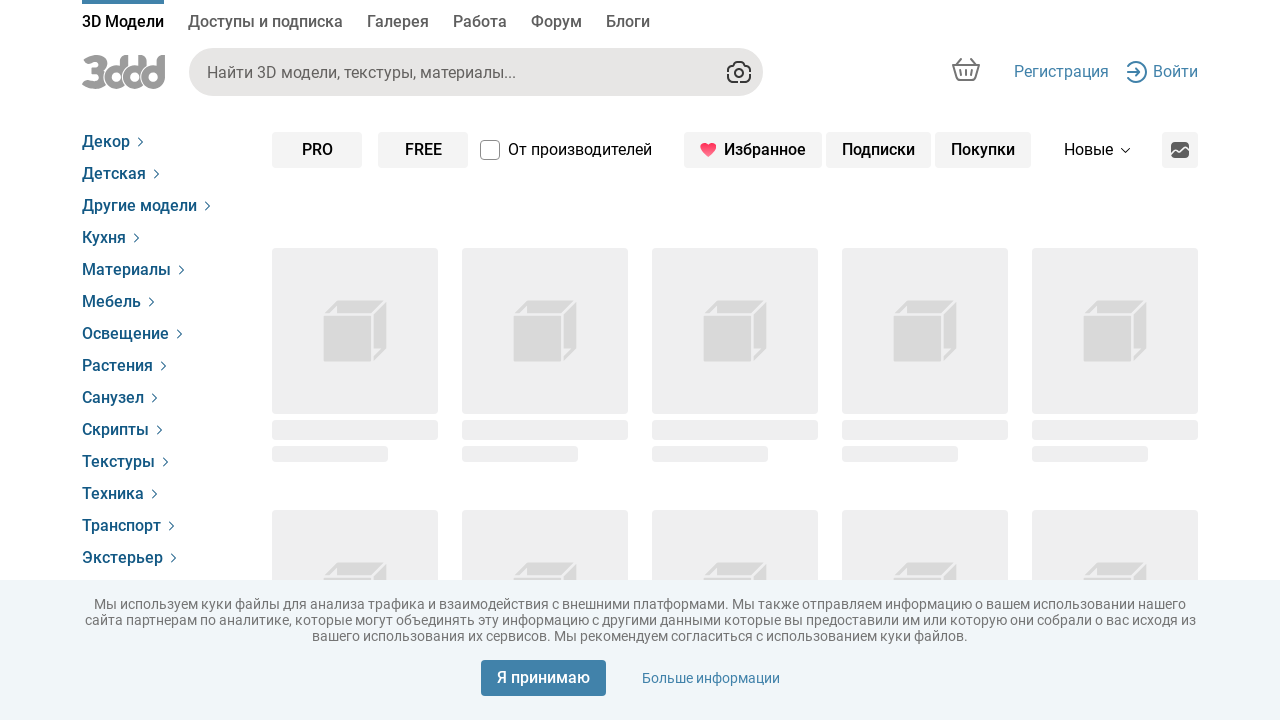

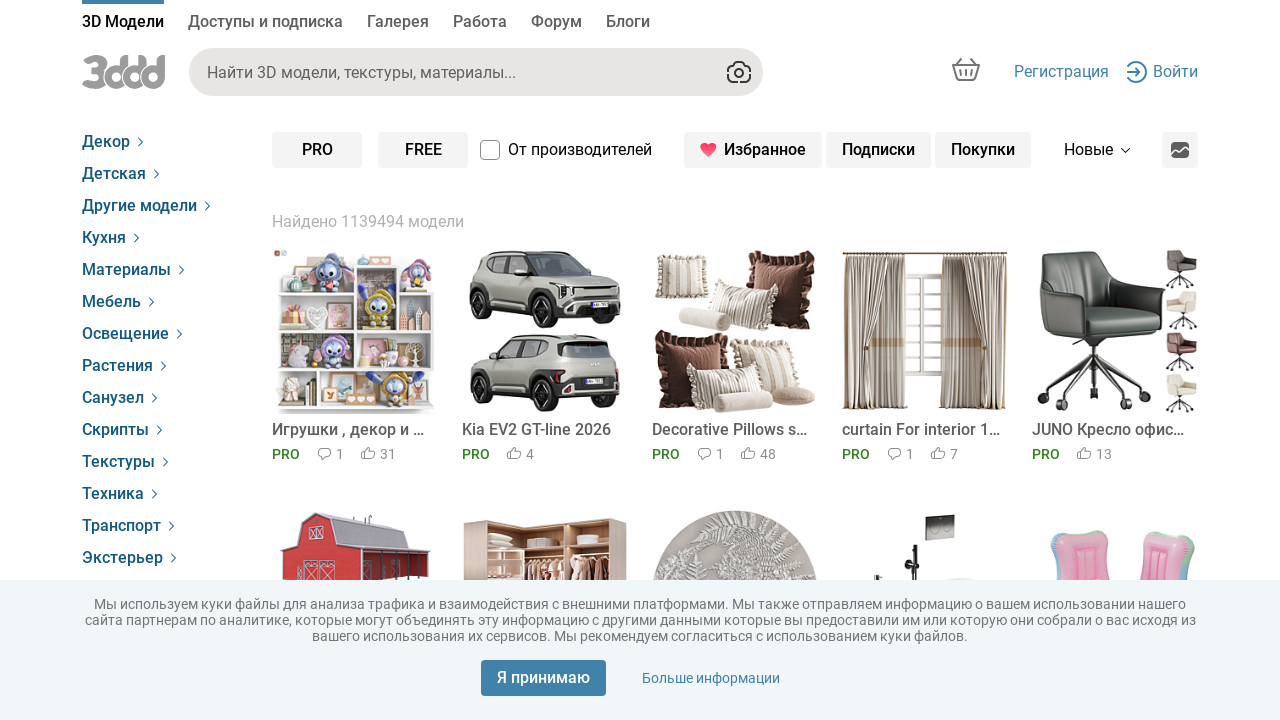